Tests dynamic controls by clicking the checkbox, then clicking swap input button, and waiting for a message to become visible.

Starting URL: https://the-internet.herokuapp.com/

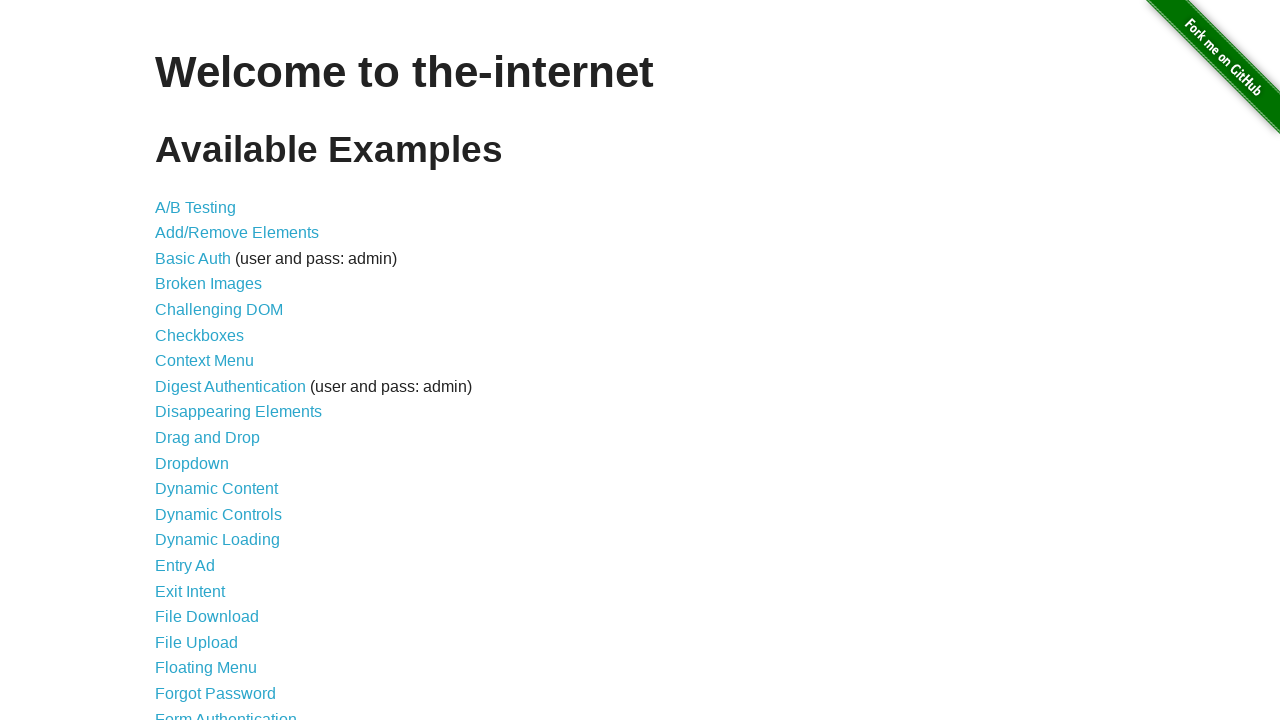

Clicked on Dynamic Controls link at (218, 514) on a[href='/dynamic_controls']
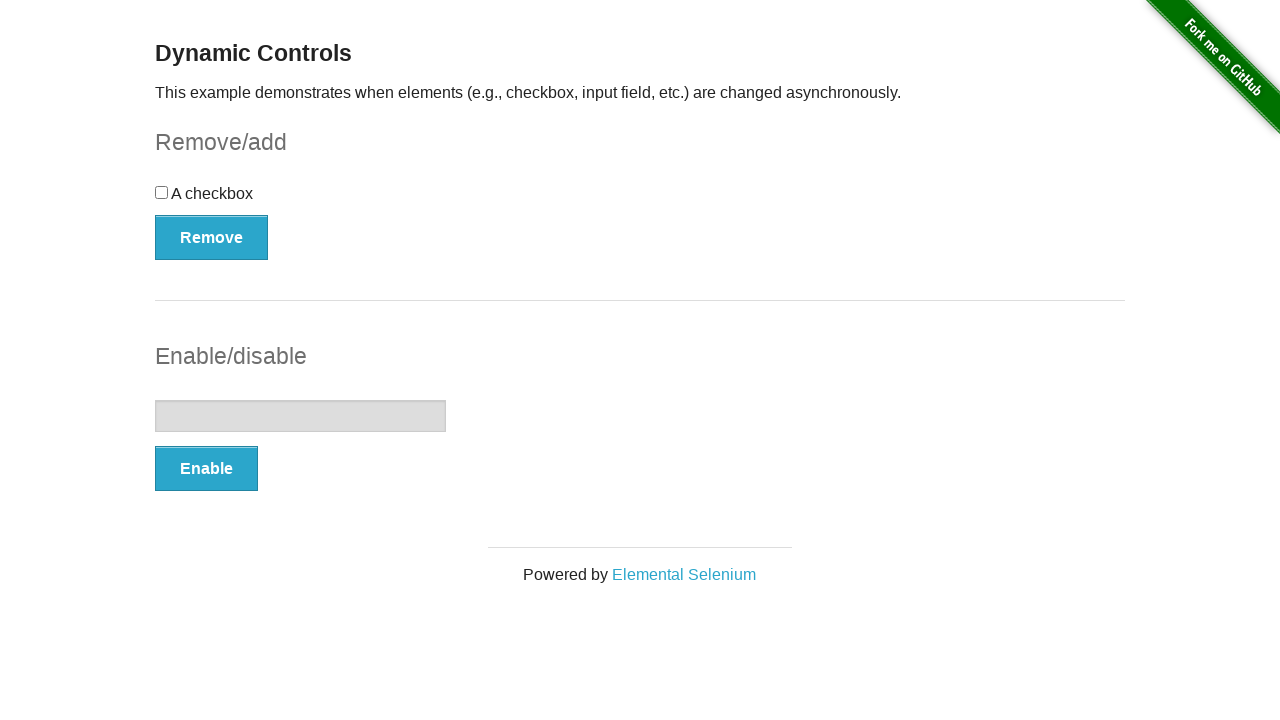

Clicked the checkbox at (162, 192) on [type=checkbox]
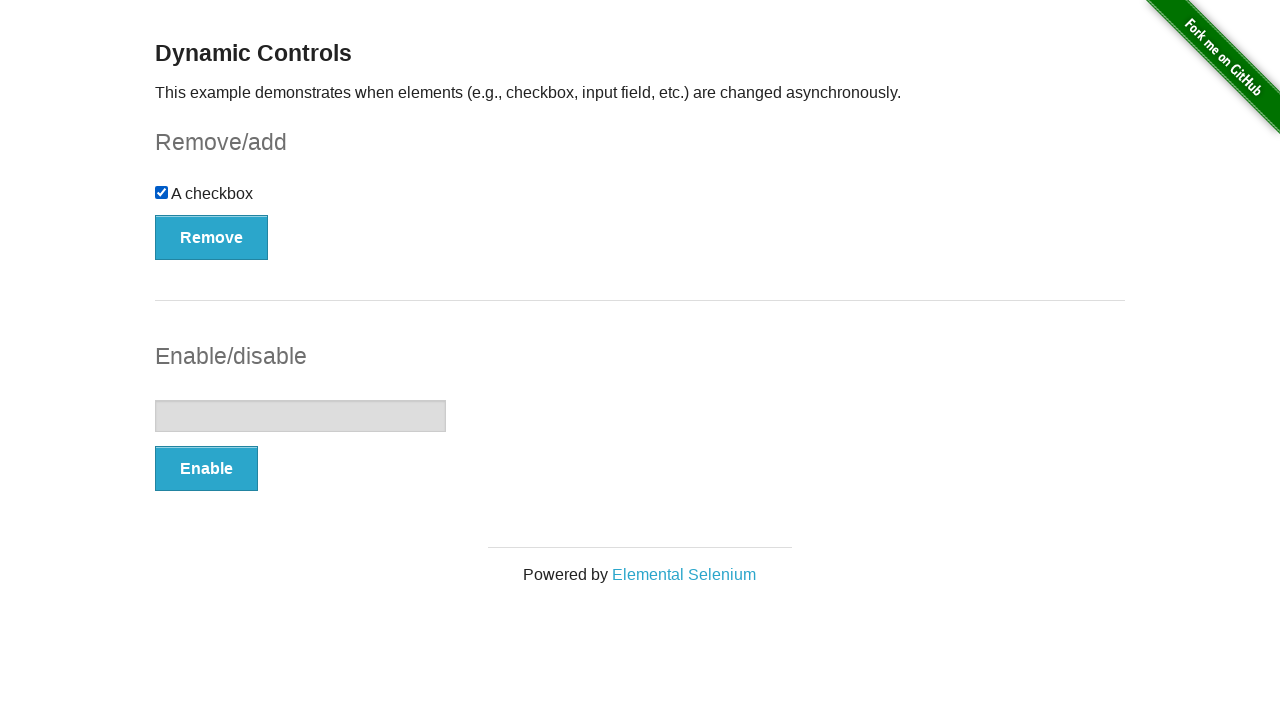

Clicked the swap input button at (206, 469) on [onclick='swapInput()']
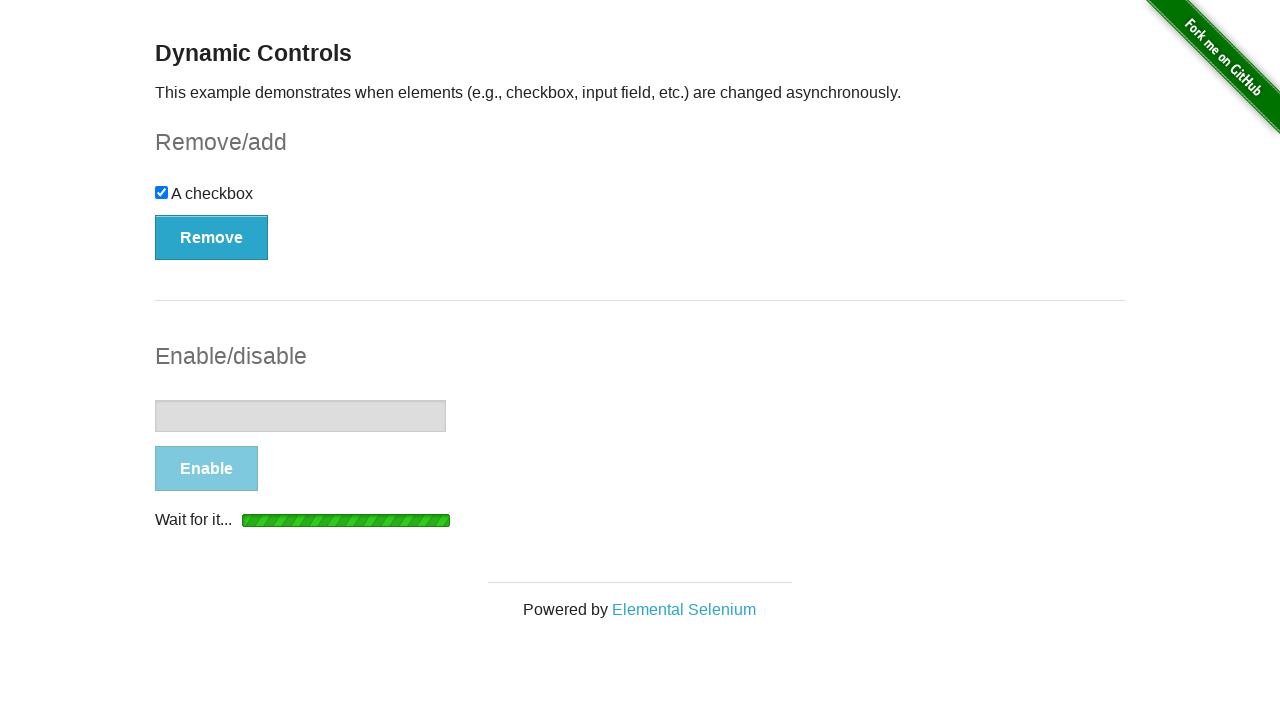

Message element became visible
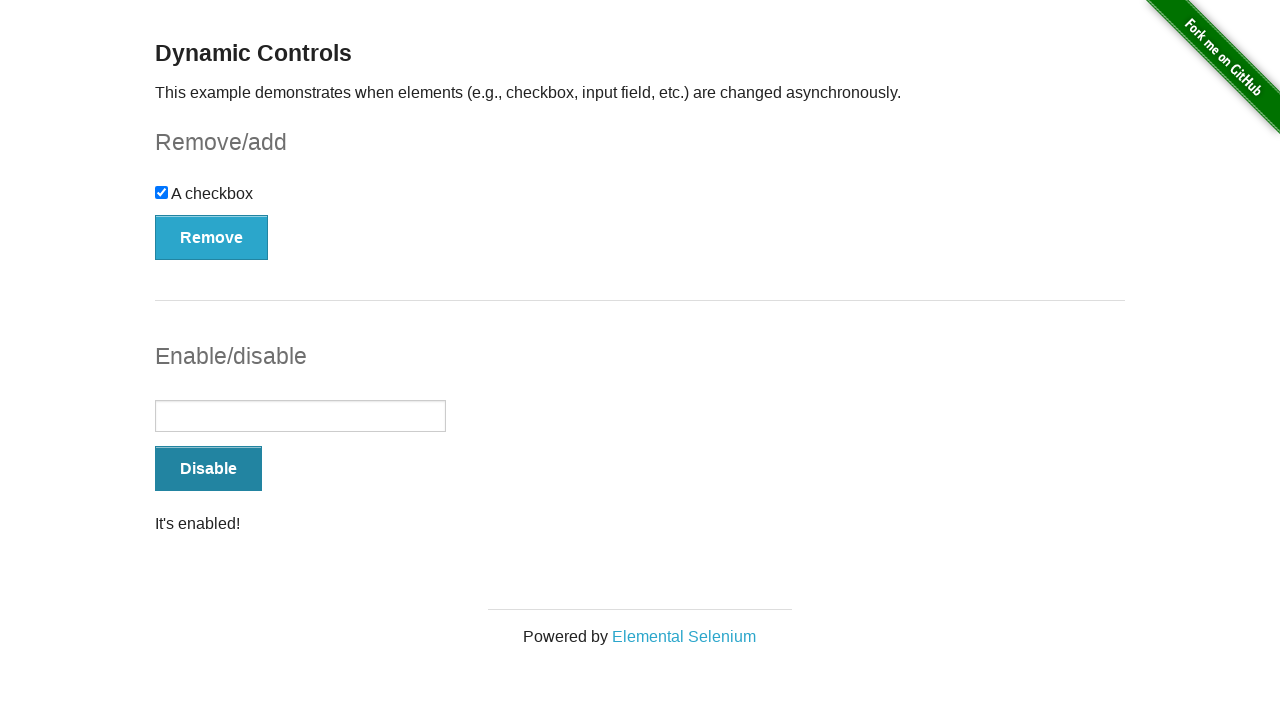

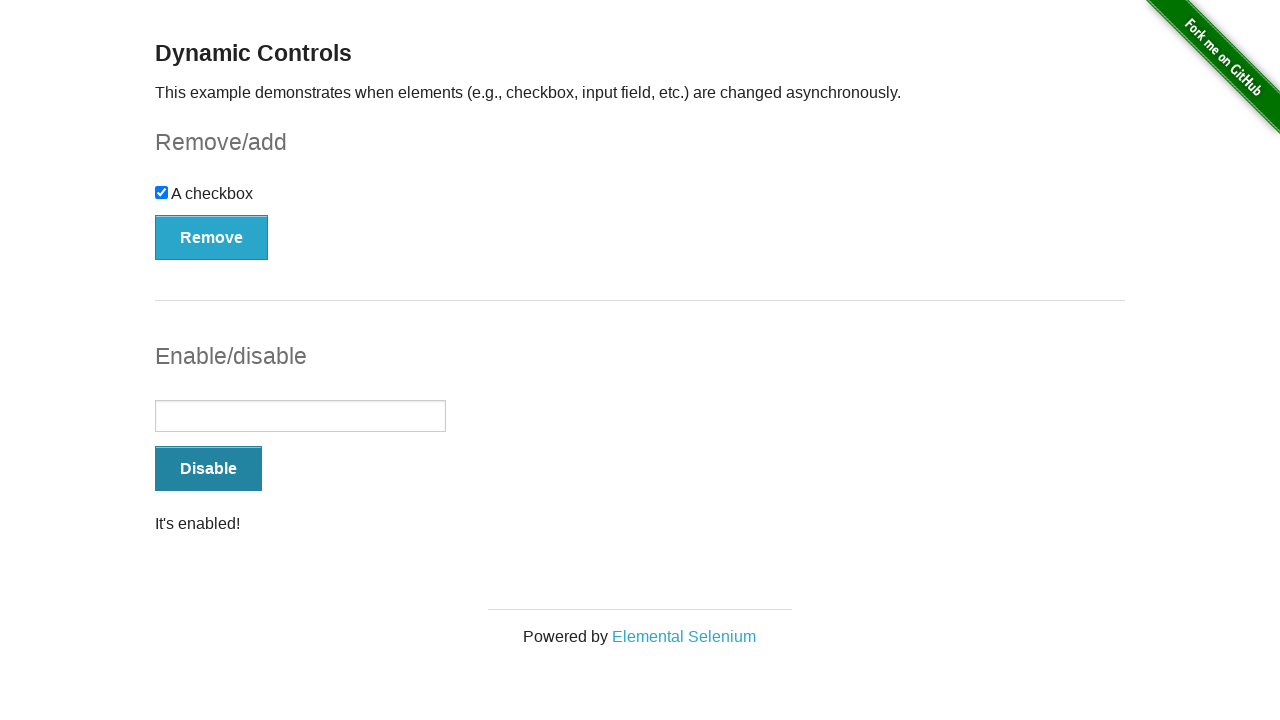